Tests the calculator demo by entering 40 and 2 in the input fields and clicking the Go button to verify the result equals 42

Starting URL: http://juliemr.github.io/protractor-demo/

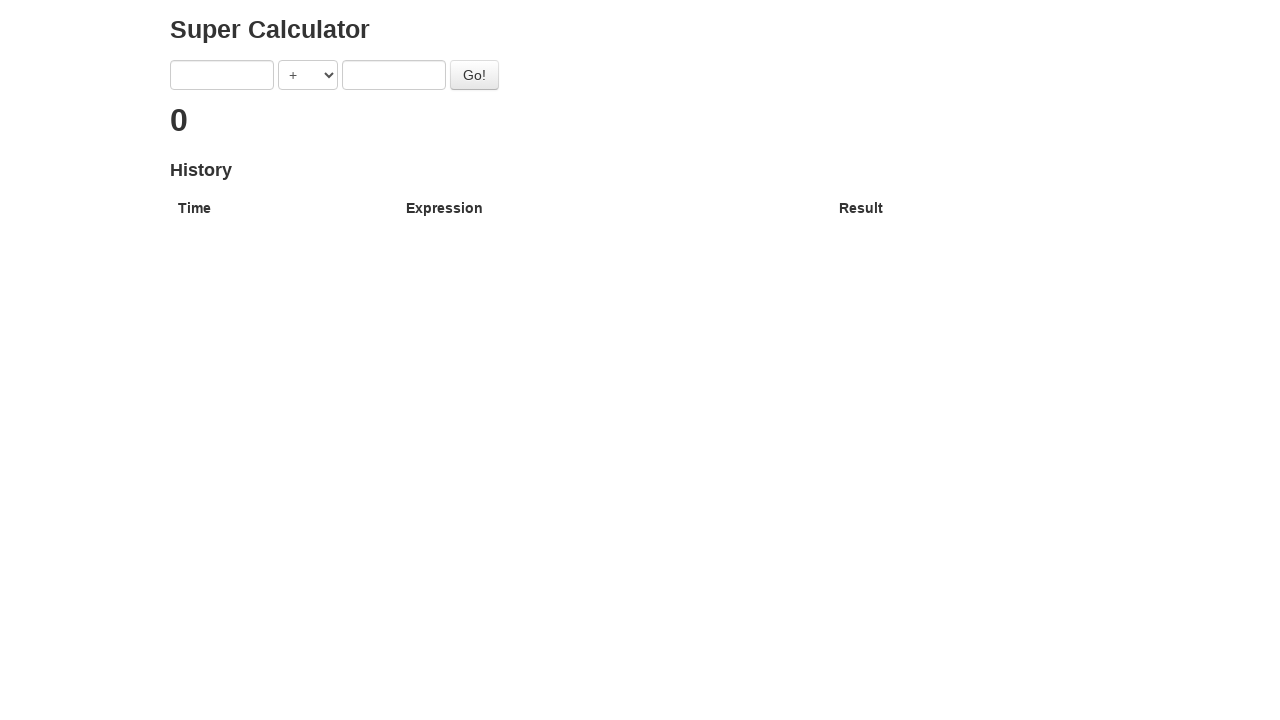

Entered 40 in the first input field on input[ng-model='first']
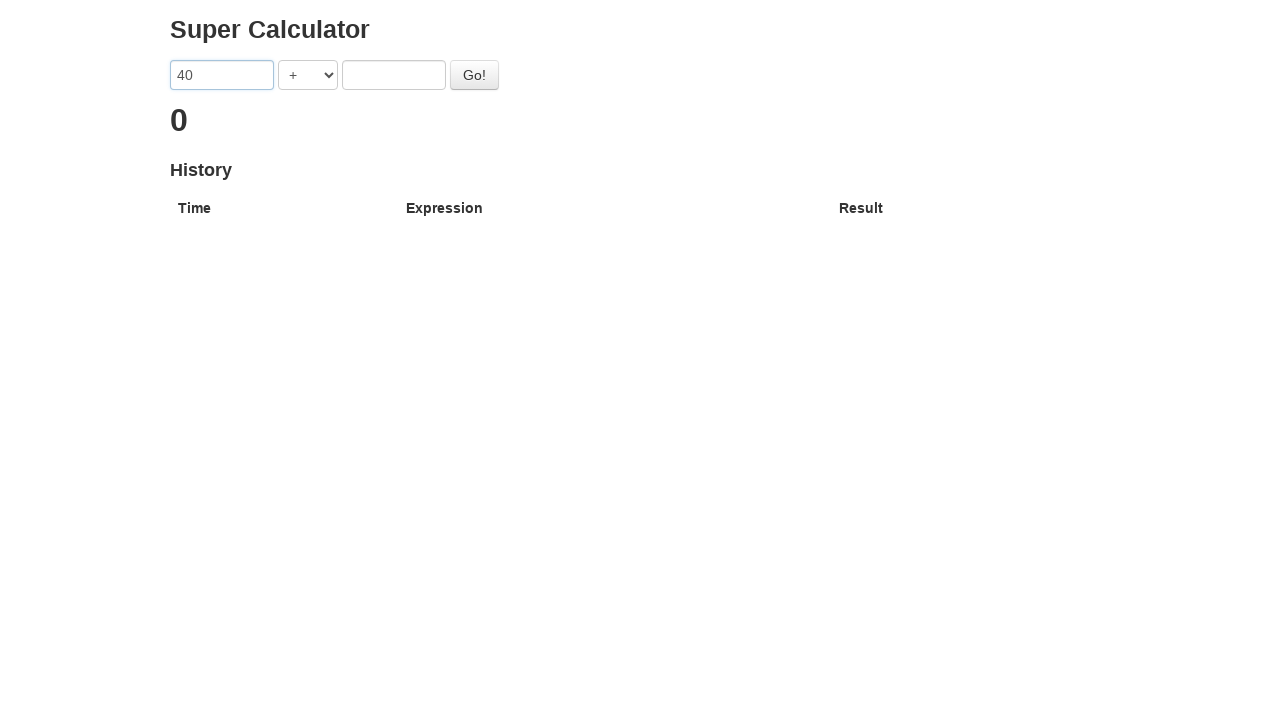

Entered 2 in the second input field on input[ng-model='second']
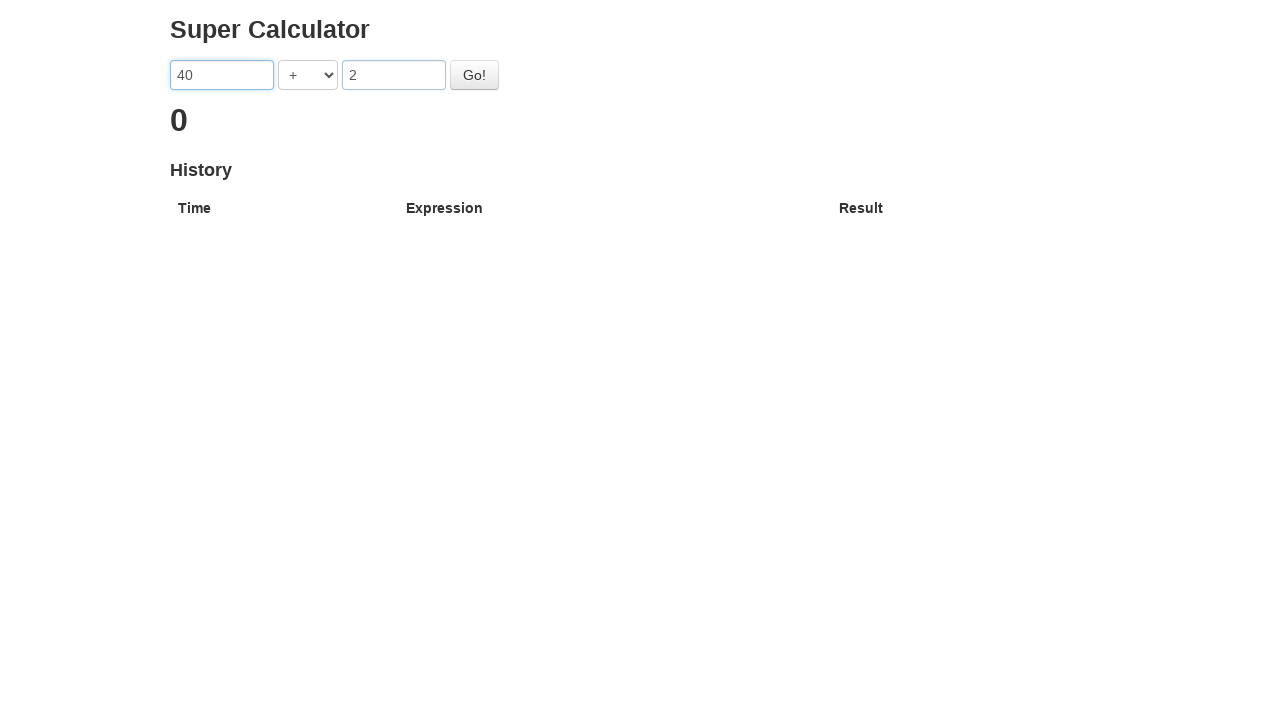

Clicked the Go button to calculate result at (474, 75) on #gobutton
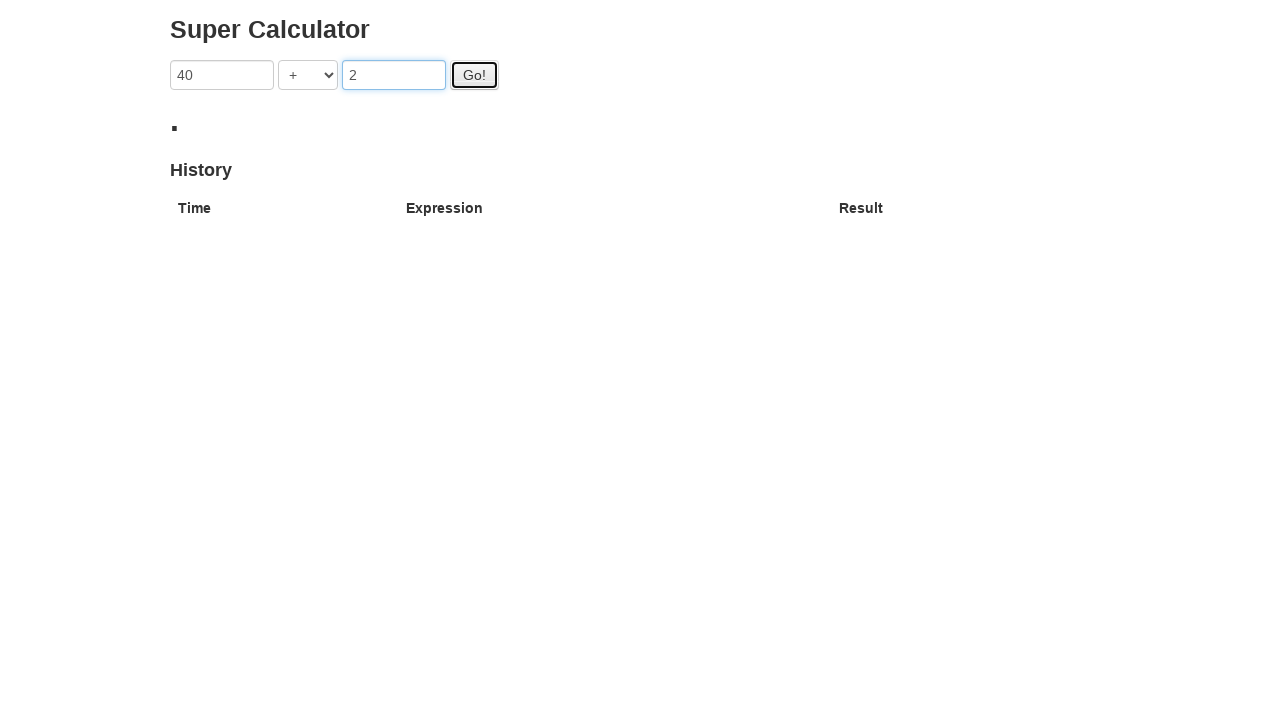

Result displayed (40 + 2 = 42)
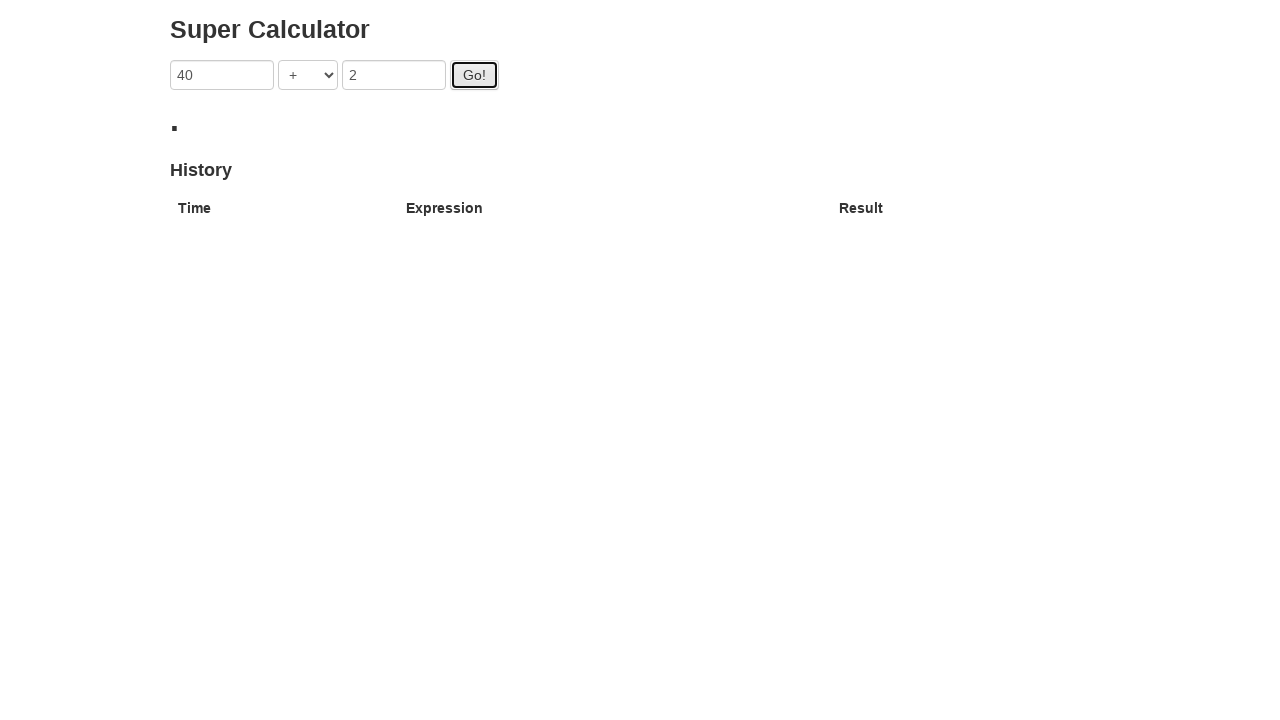

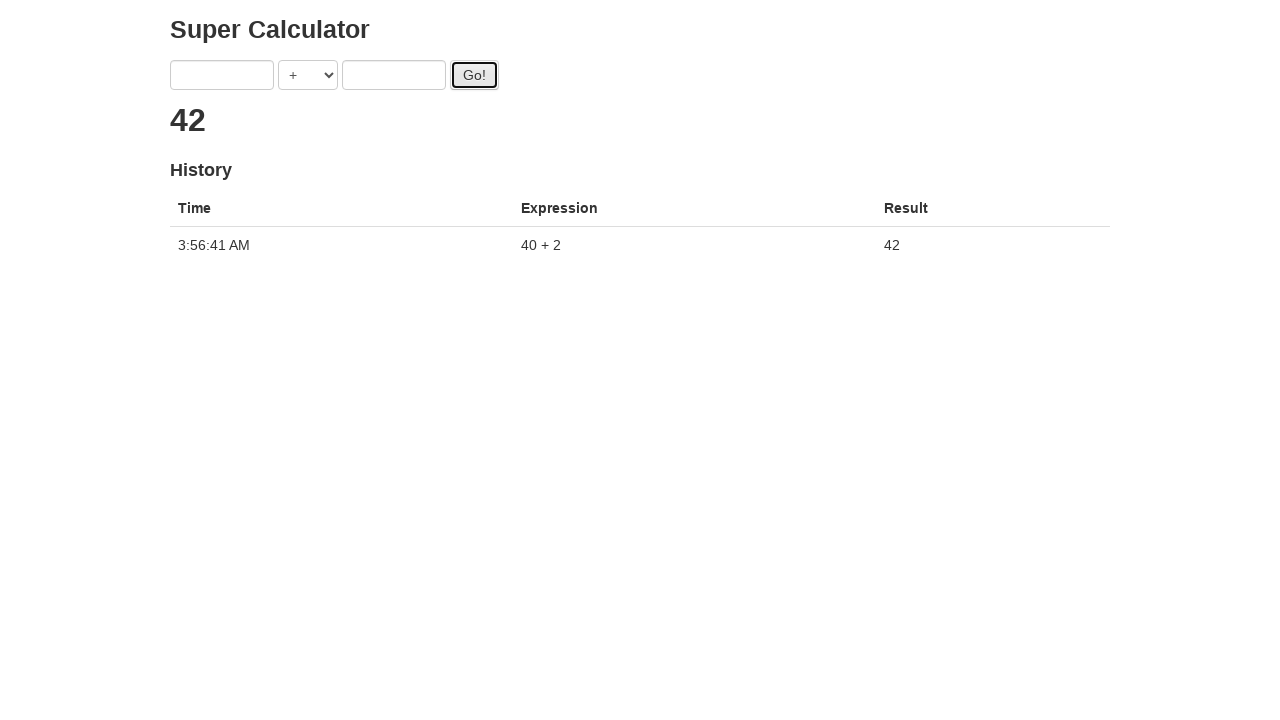